Navigates to Steam Charts search results for a game title, clicks on the first search result to view the game's player statistics page, and waits for the stats to load.

Starting URL: https://steamcharts.com/search/?q=Counter-Strike

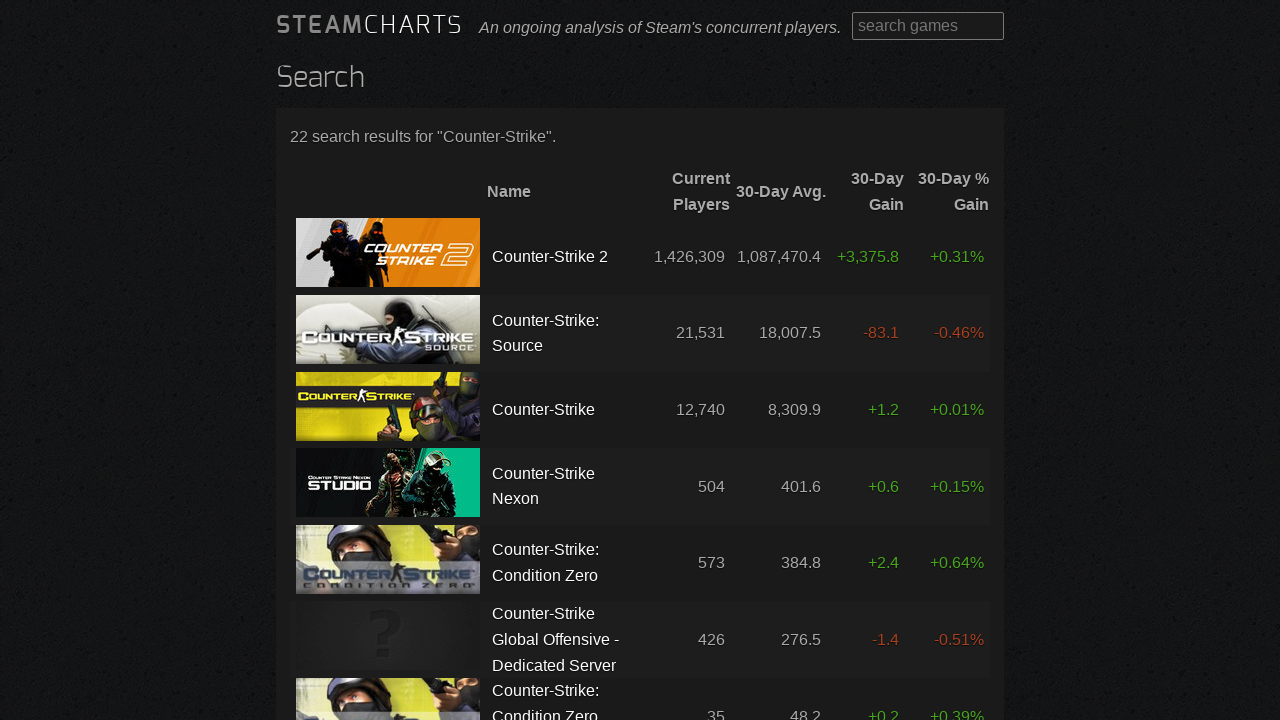

Navigated to Steam Charts search results for Counter-Strike
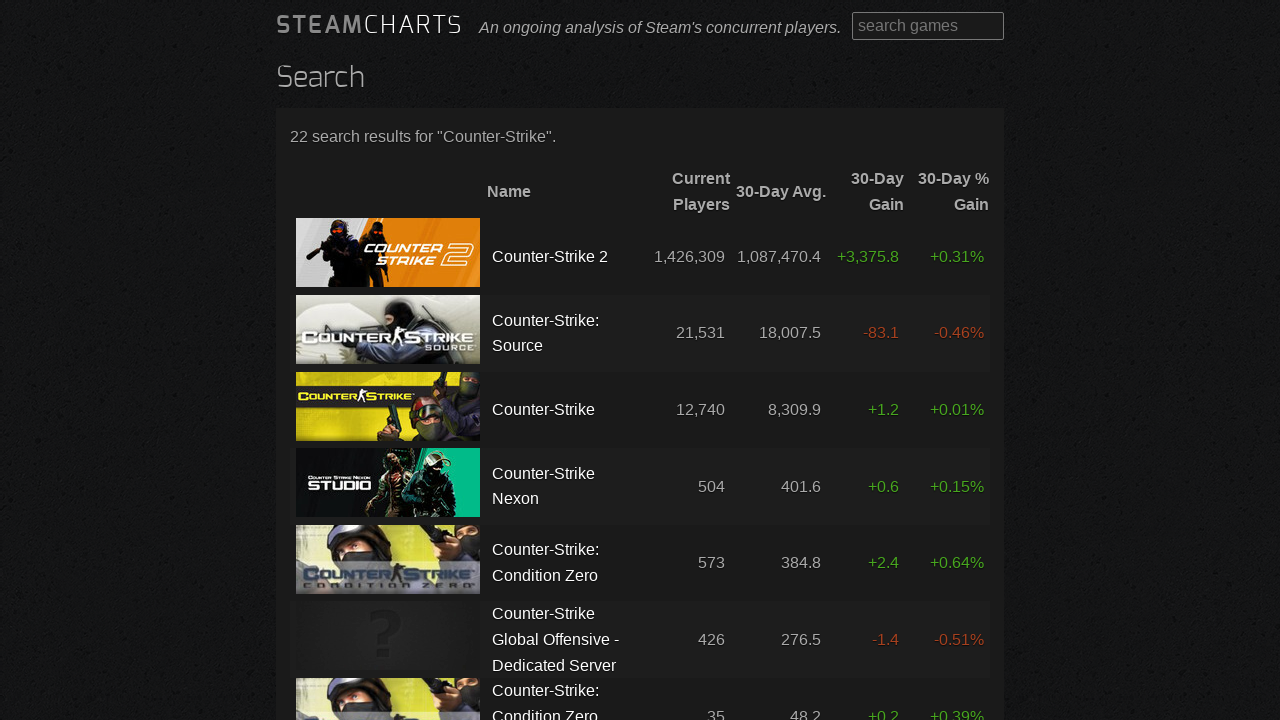

Clicked on the first search result to view game statistics at (388, 253) on .common-table a
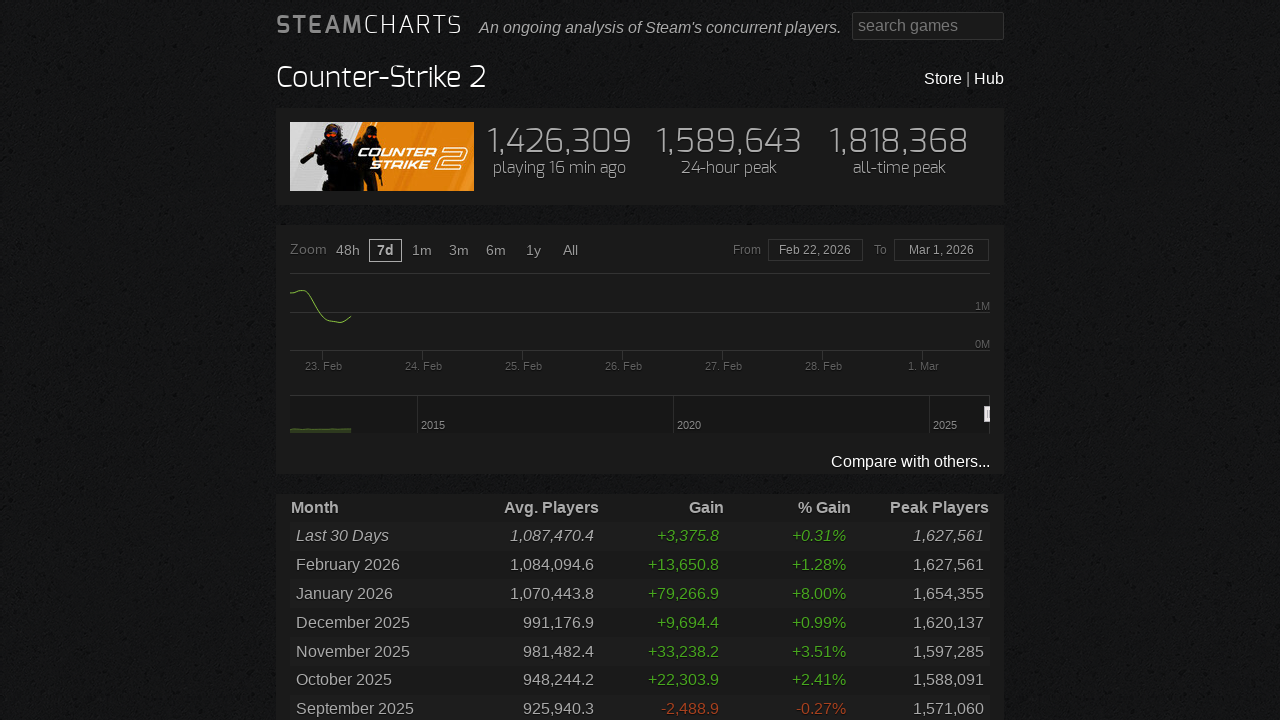

Game statistics page loaded successfully
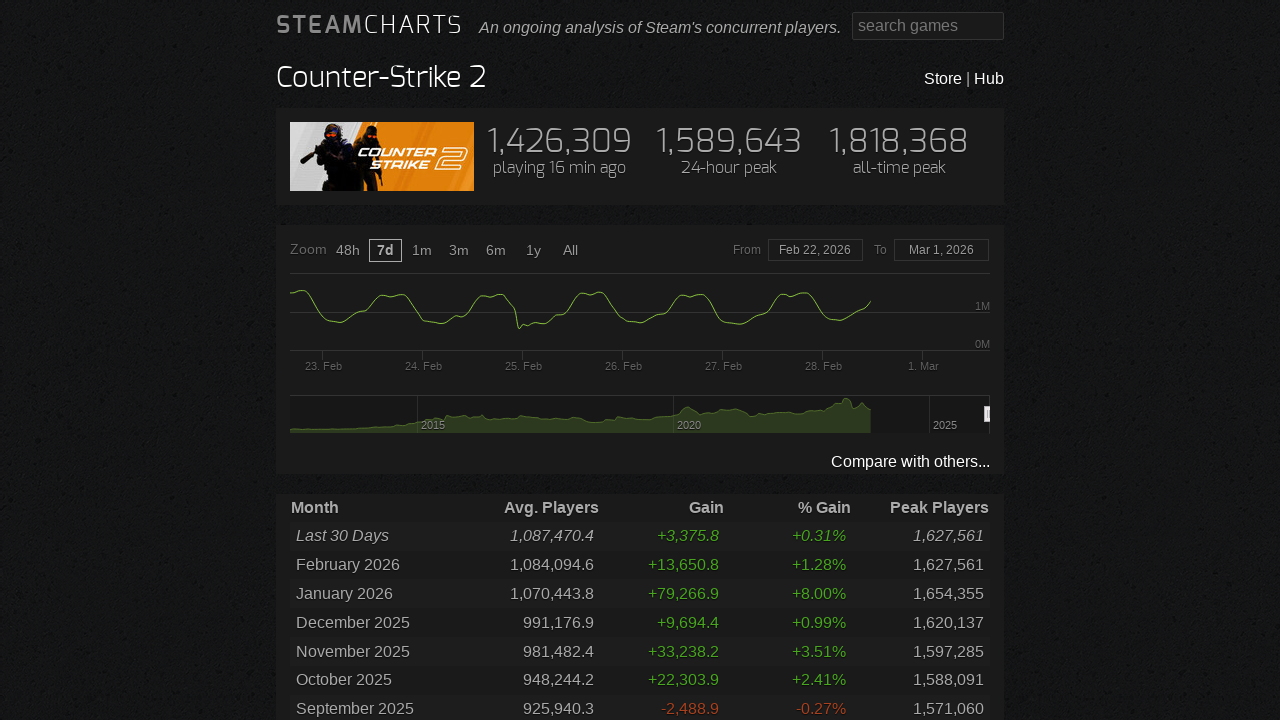

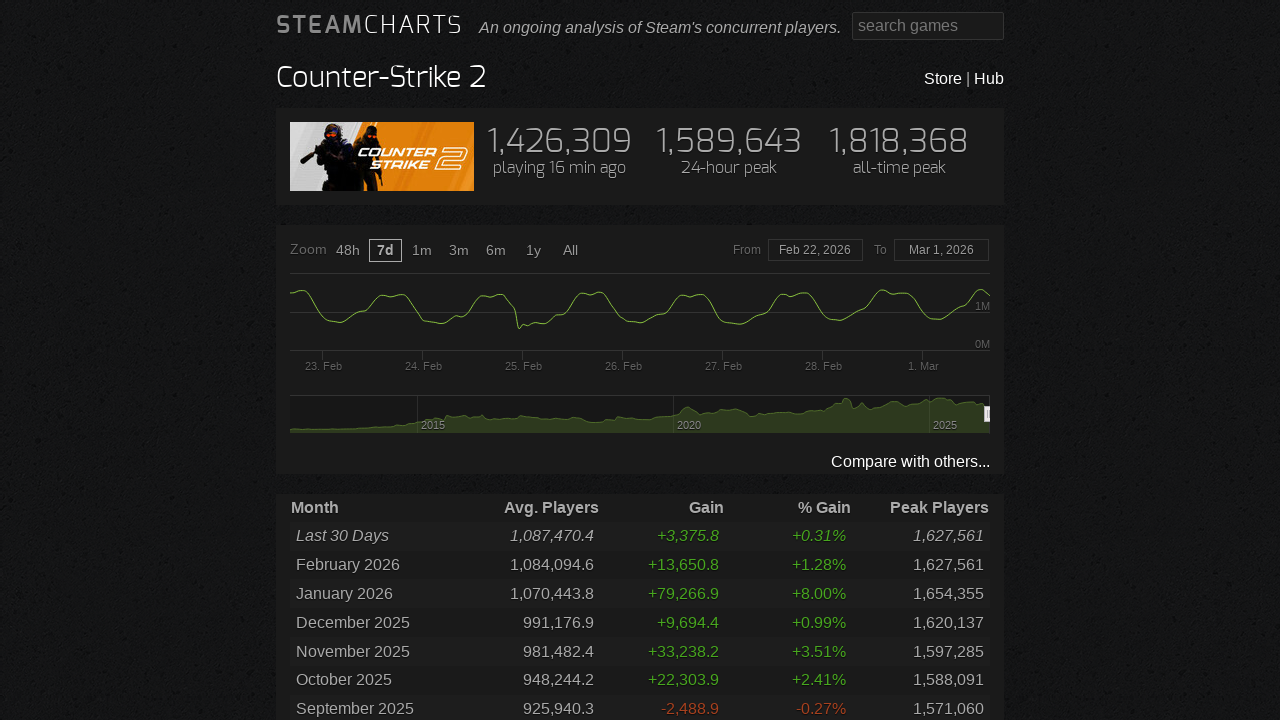